Tests dropdown city selection functionality by clicking on origin station dropdown, selecting Bangalore (BLR), and then selecting Chennai (MAA) as the destination.

Starting URL: https://rahulshettyacademy.com/dropdownsPractise/#

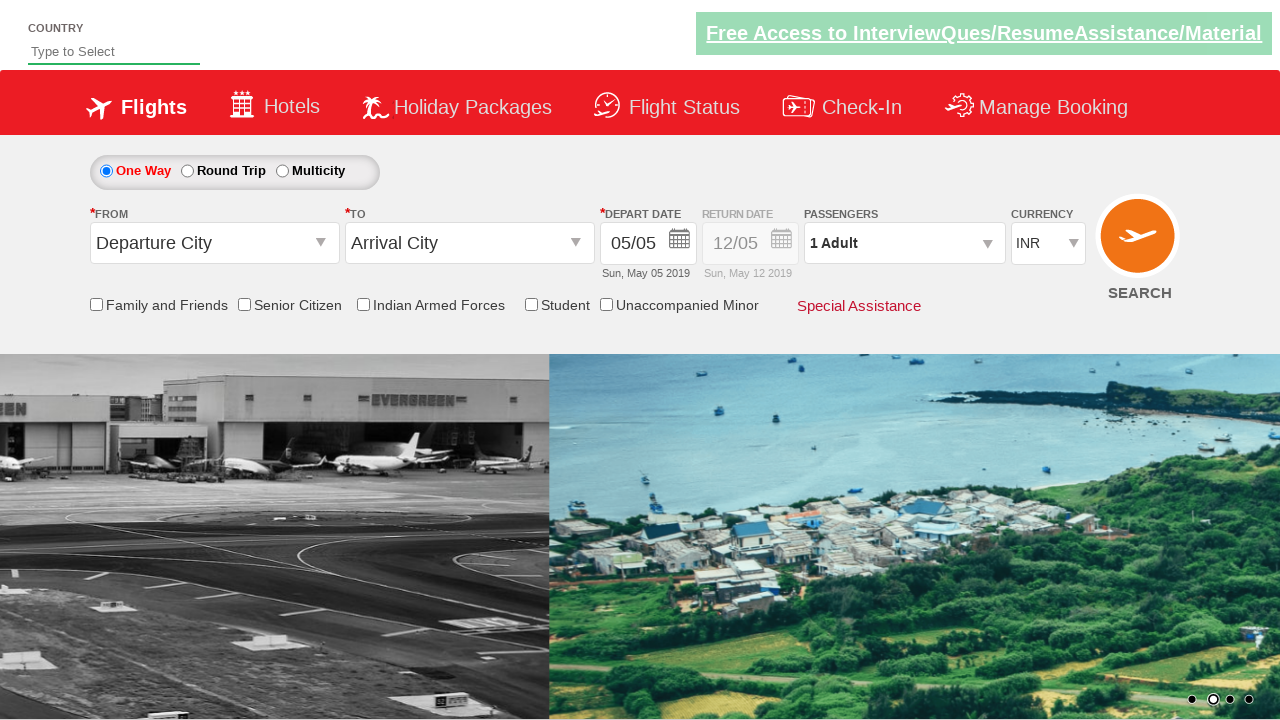

Clicked on origin station dropdown to open it at (214, 243) on #ctl00_mainContent_ddl_originStation1_CTXT
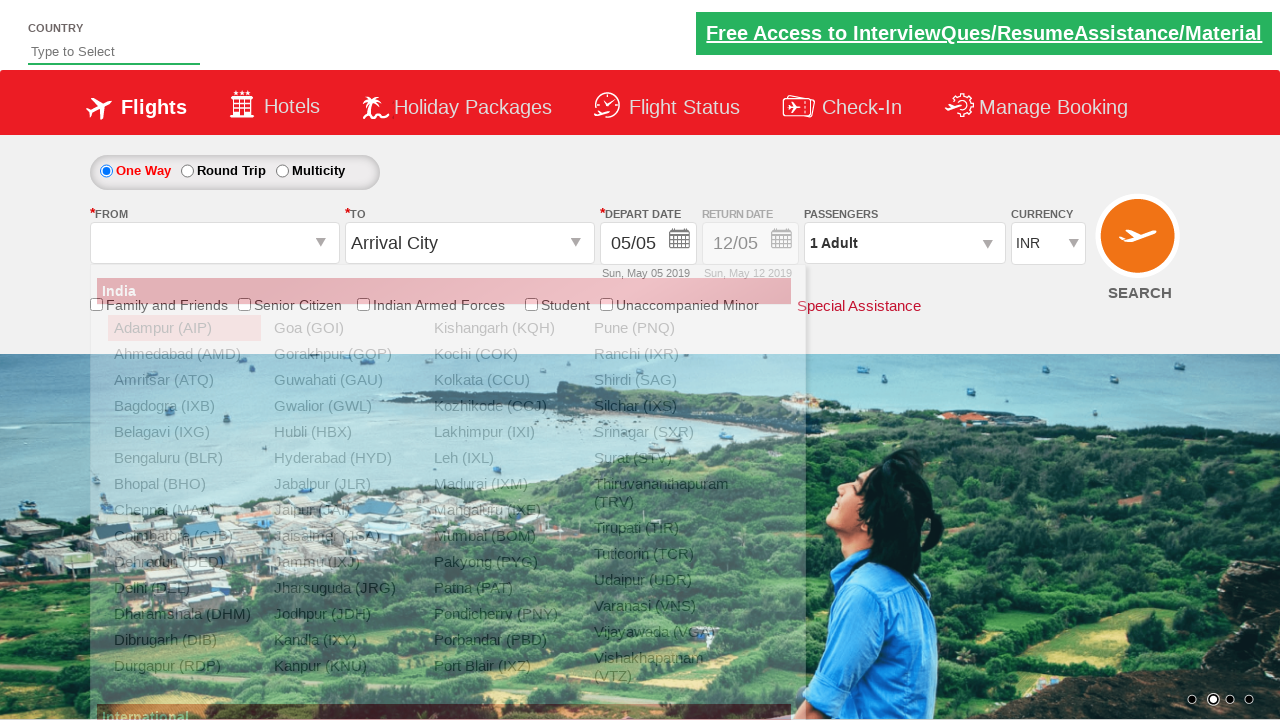

Selected Bangalore (BLR) as origin station at (184, 458) on a[value='BLR']
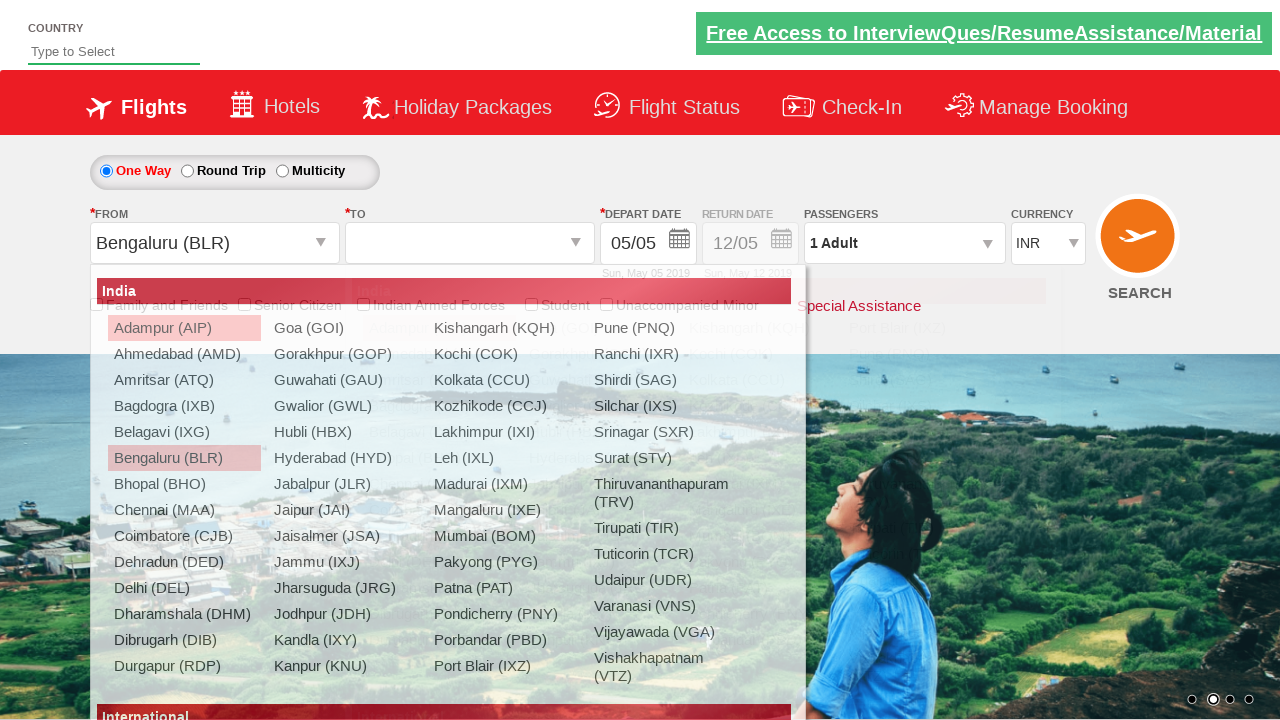

Waited for dropdown interaction to complete
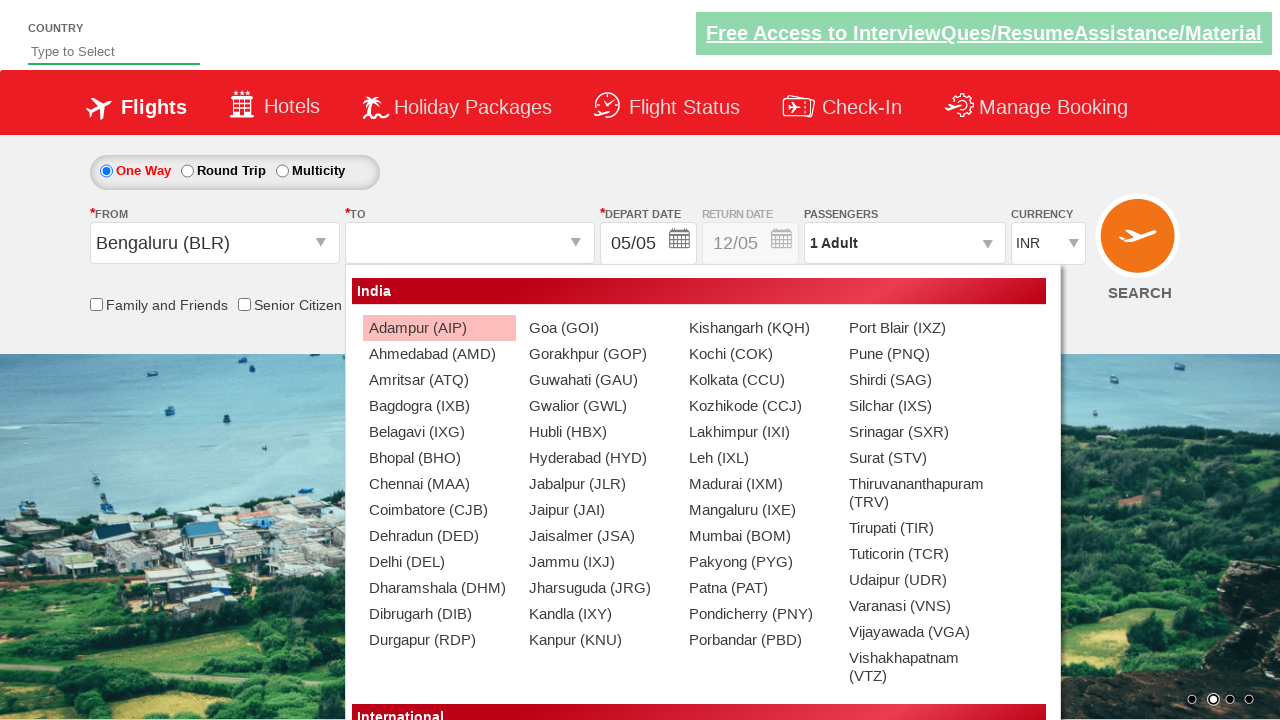

Selected Chennai (MAA) as destination station at (439, 484) on (//a[@value='MAA'])[2]
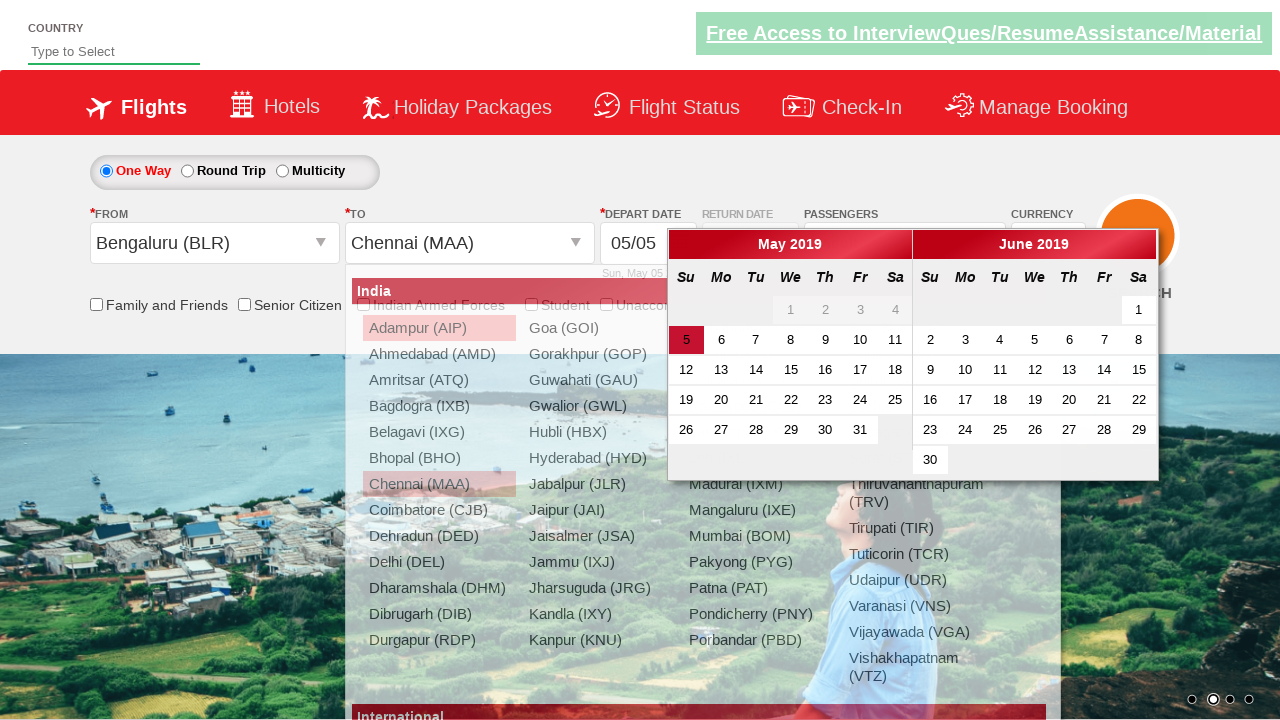

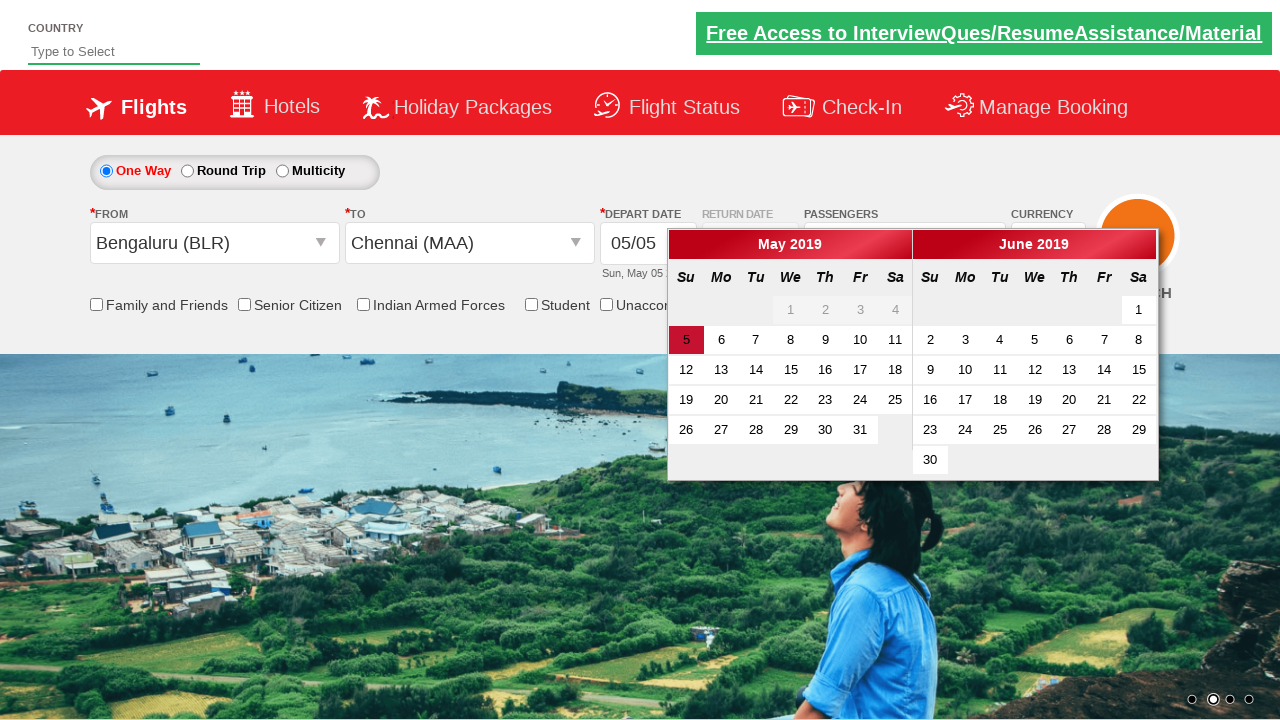